Tests various alert and dialog interactions on a practice website including simple alerts, confirm dialogs, sweet alerts, prompt dialogs, and minimize/maximize dialogs - accepting, dismissing, and entering text in different dialog types.

Starting URL: https://www.leafground.com/alert.xhtml

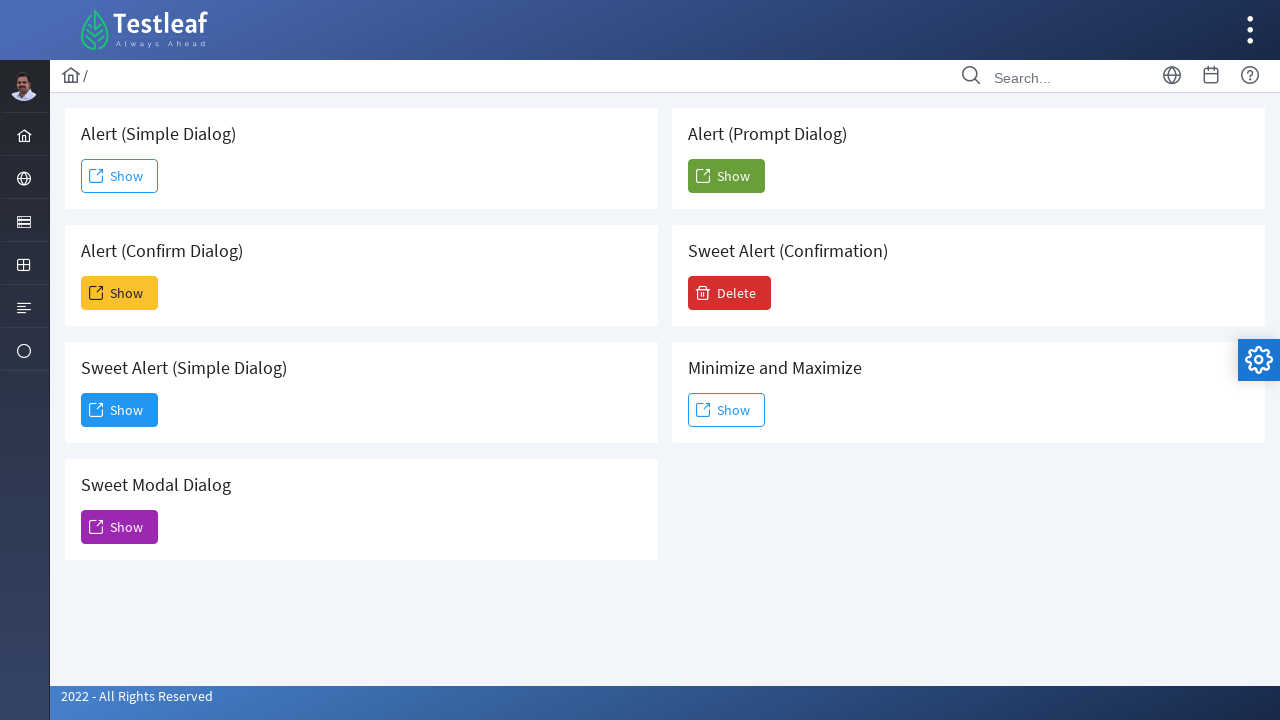

Clicked simple alert button at (120, 176) on xpath=/html/body/div[1]/div[5]/div[2]/form/div/div[1]/div[1]/button/span[2]
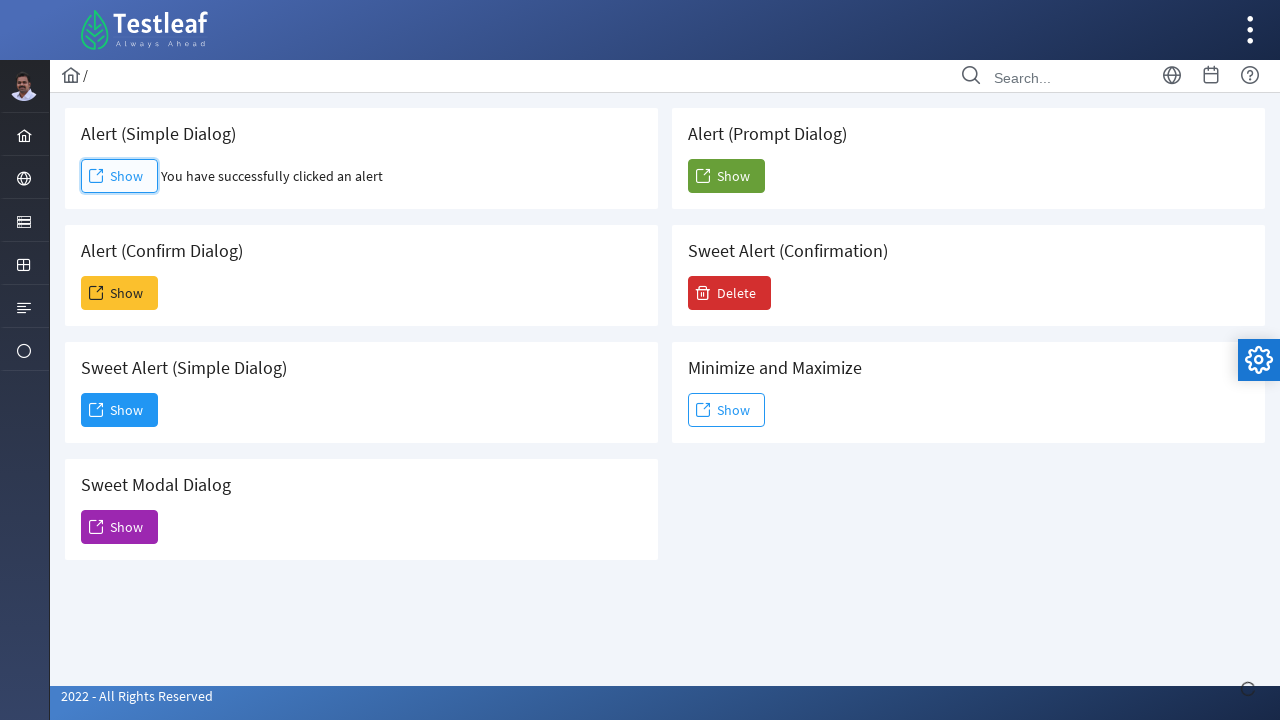

Waited 500ms for alert to appear
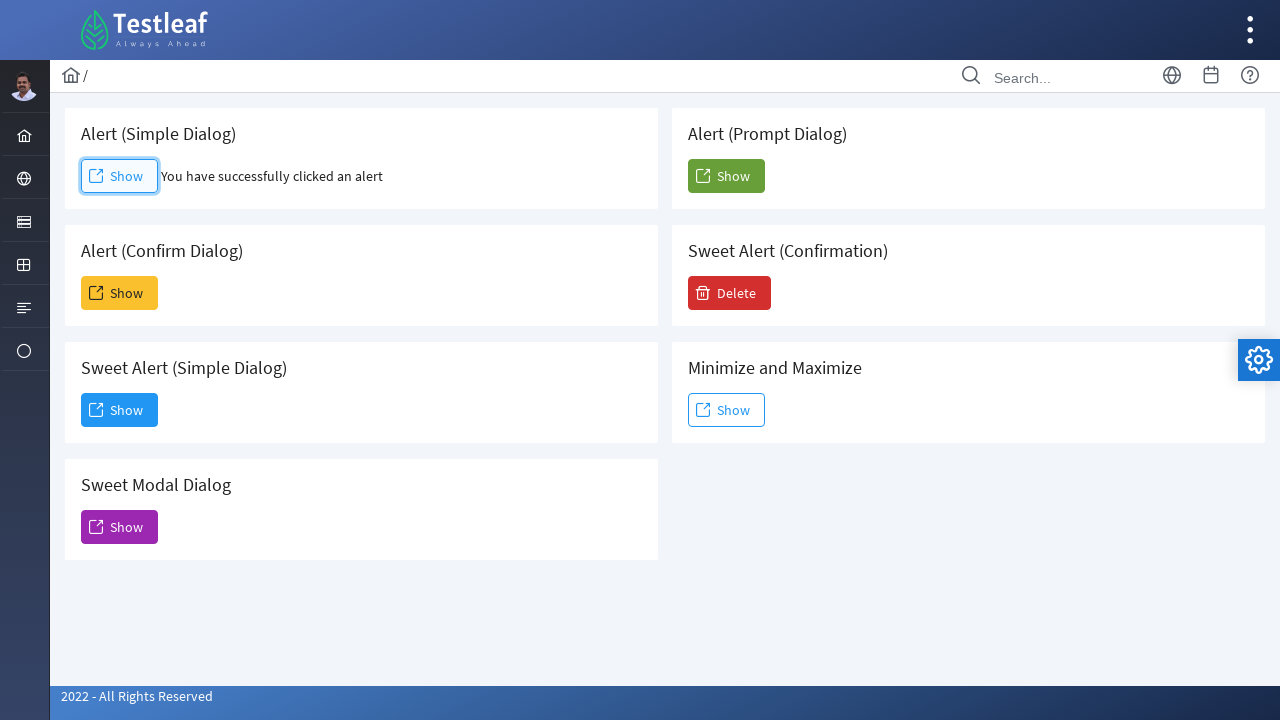

Set up dialog handler to accept alerts
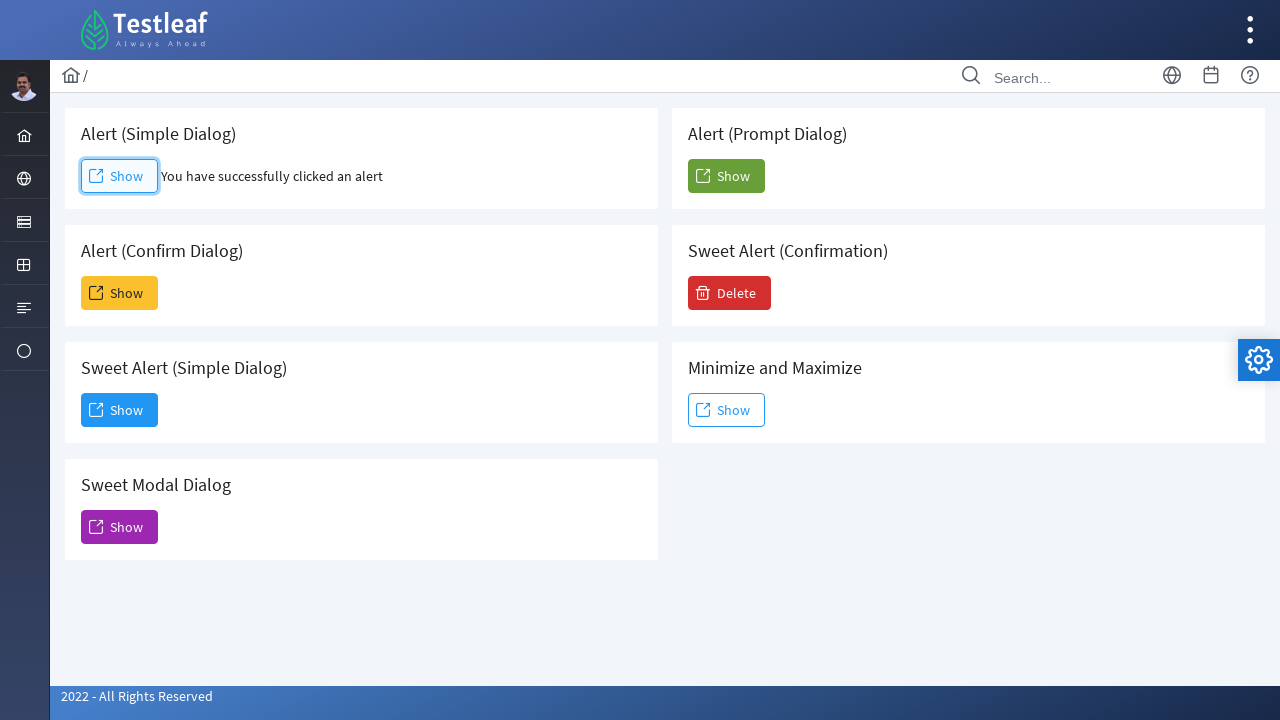

Clicked simple alert button again at (120, 176) on xpath=/html/body/div[1]/div[5]/div[2]/form/div/div[1]/div[1]/button/span[2]
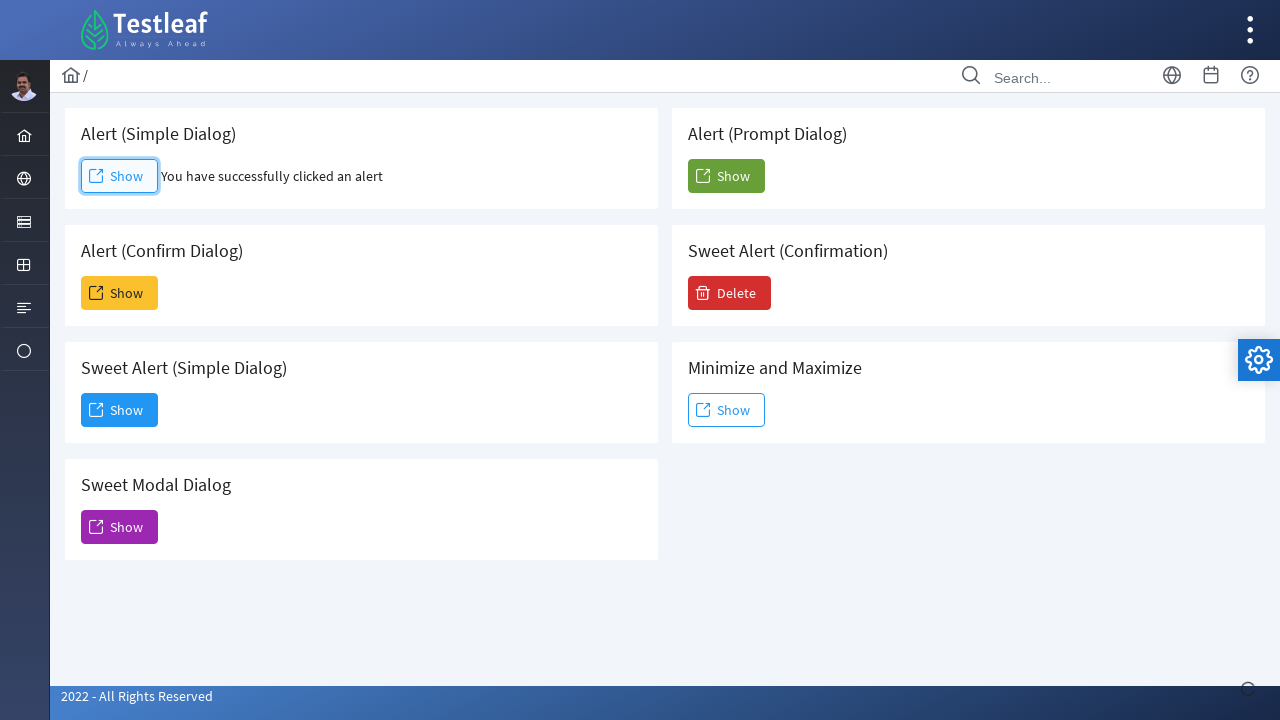

Clicked confirm dialog button at (120, 293) on #j_idt88\:j_idt93
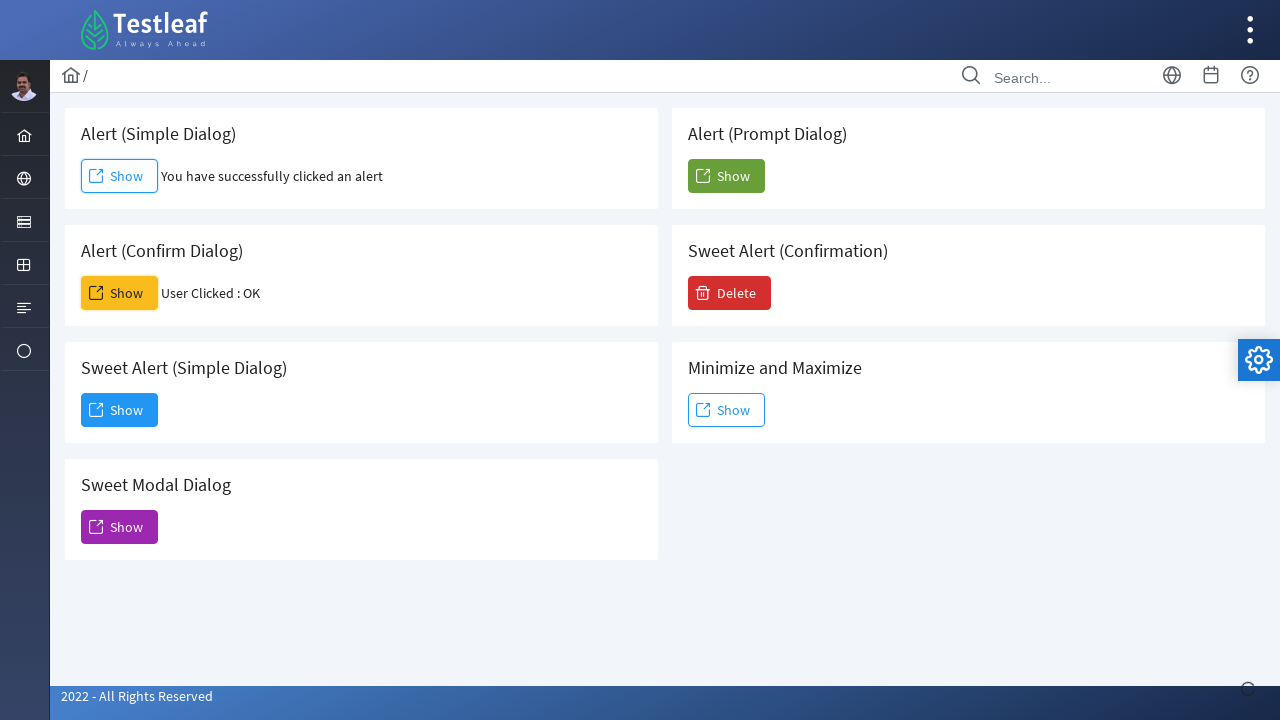

Waited 500ms for confirm dialog to appear
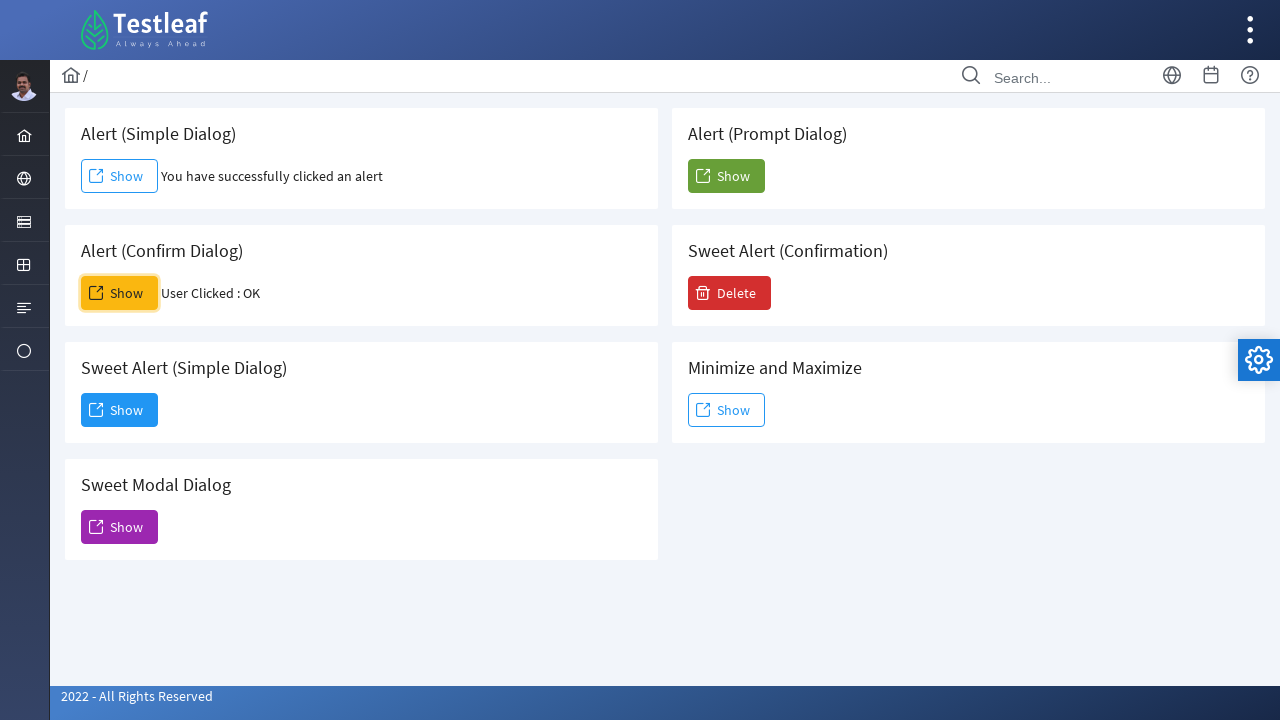

Clicked sweet alert button at (120, 410) on xpath=/html/body/div[1]/div[5]/div[2]/form/div/div[1]/div[3]/button/span[2]
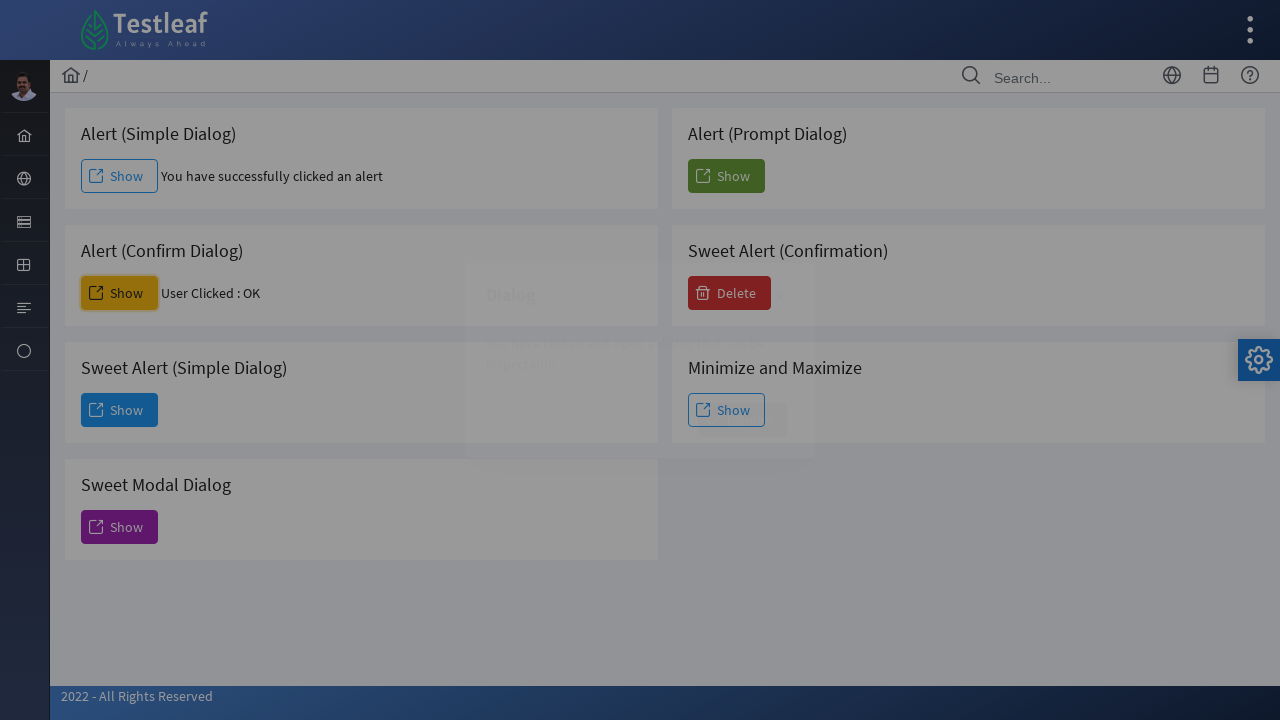

Waited 1000ms for sweet alert to appear
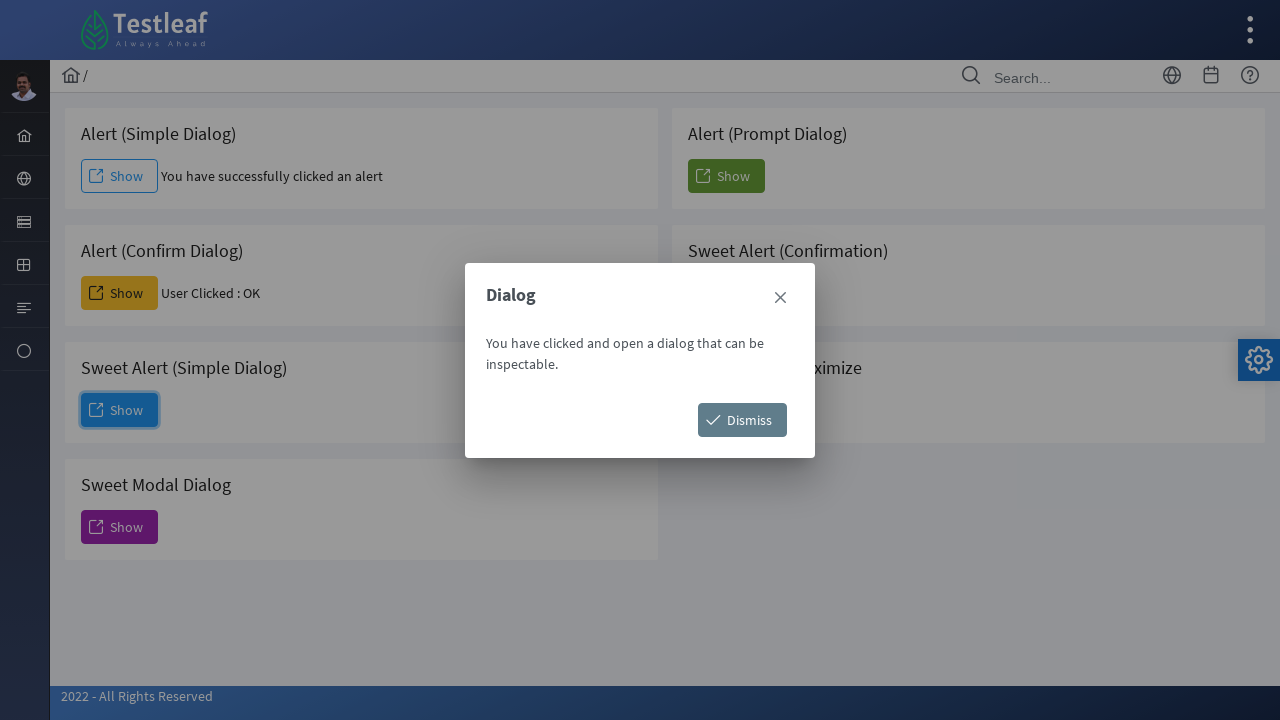

Closed sweet alert dialog by clicking close button at (780, 298) on xpath=/html/body/div[1]/div[5]/div[2]/form/div/div[1]/div[3]/div/div[1]/a/span
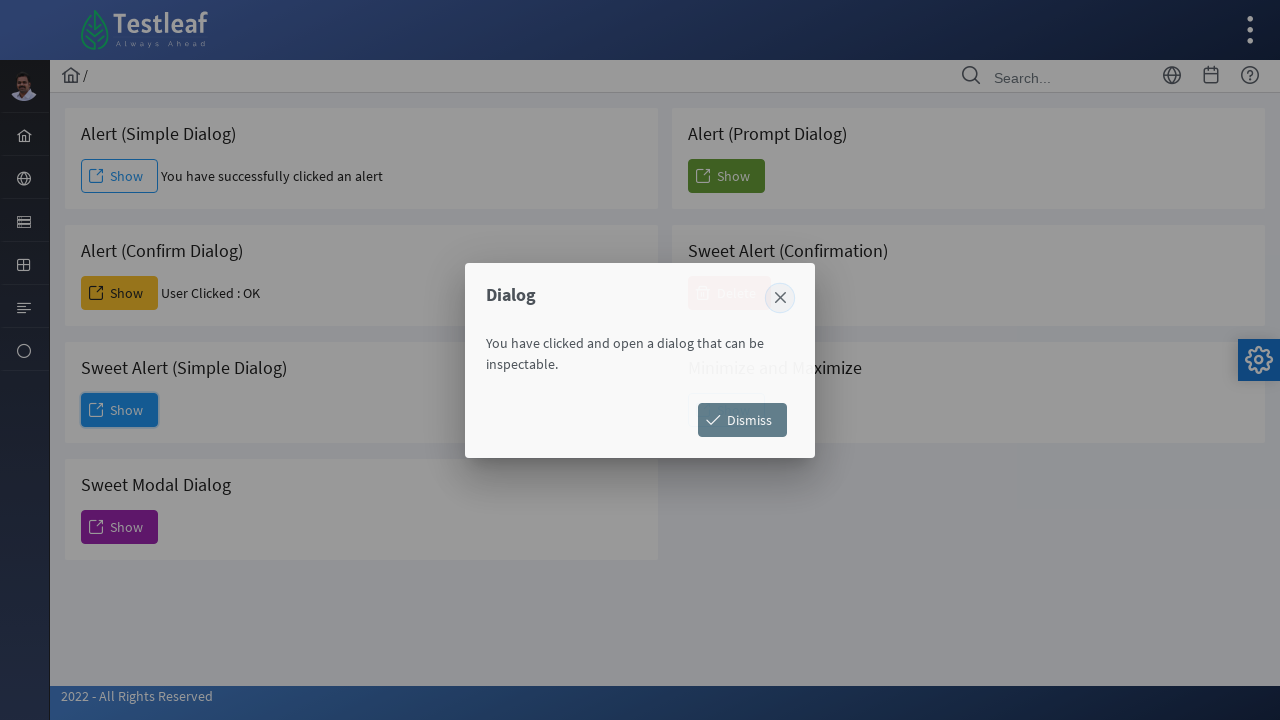

Waited 500ms after closing sweet alert
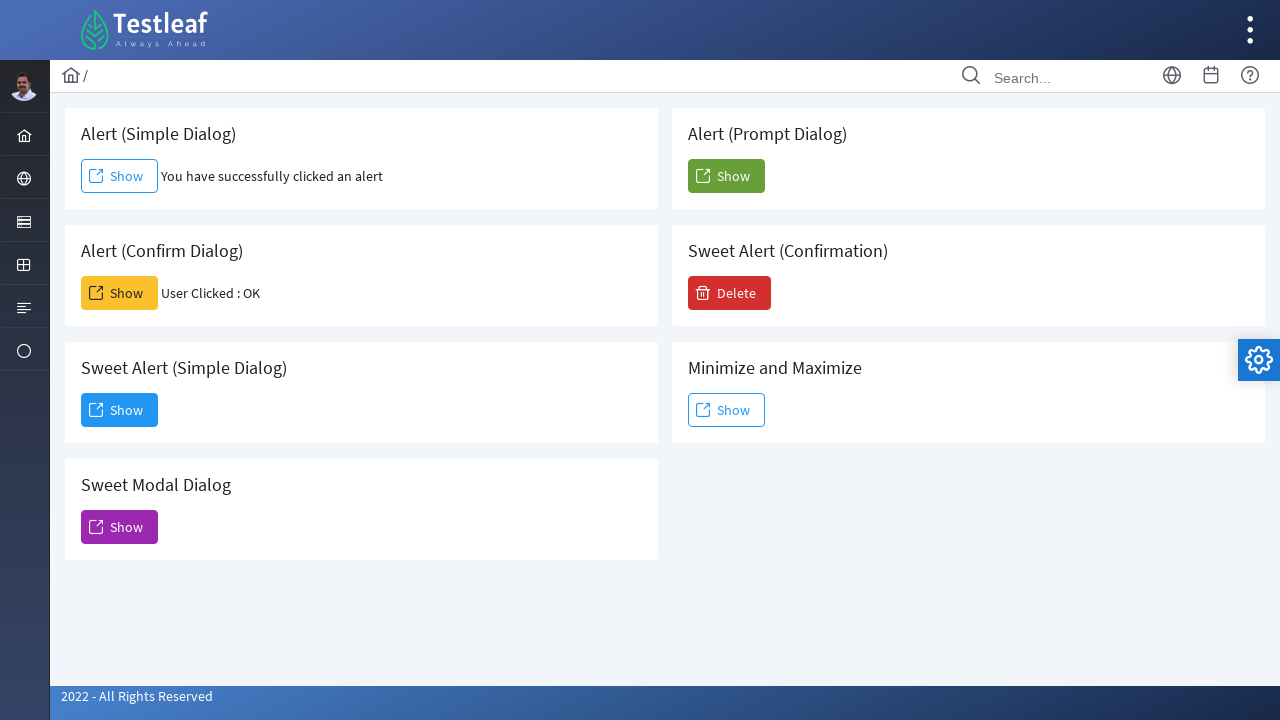

Set up dialog handler to accept prompt with text
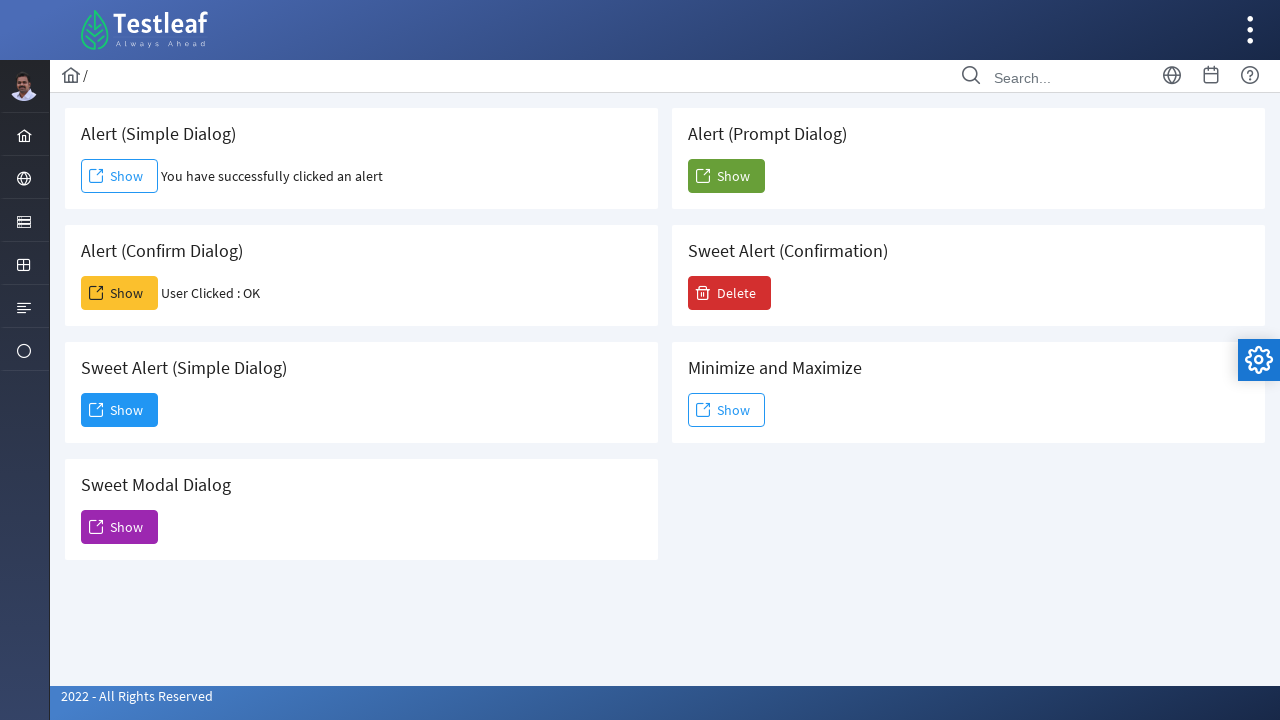

Clicked prompt dialog button at (726, 176) on #j_idt88\:j_idt104
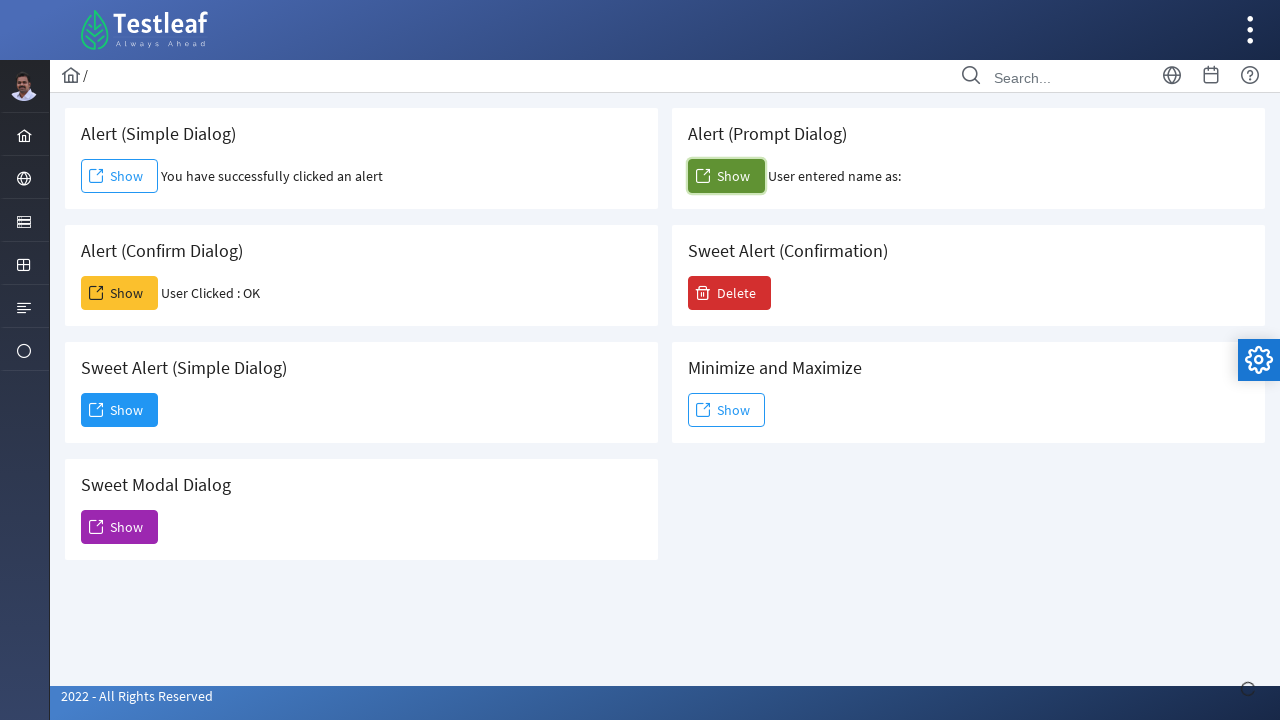

Waited 1000ms for prompt dialog to be handled
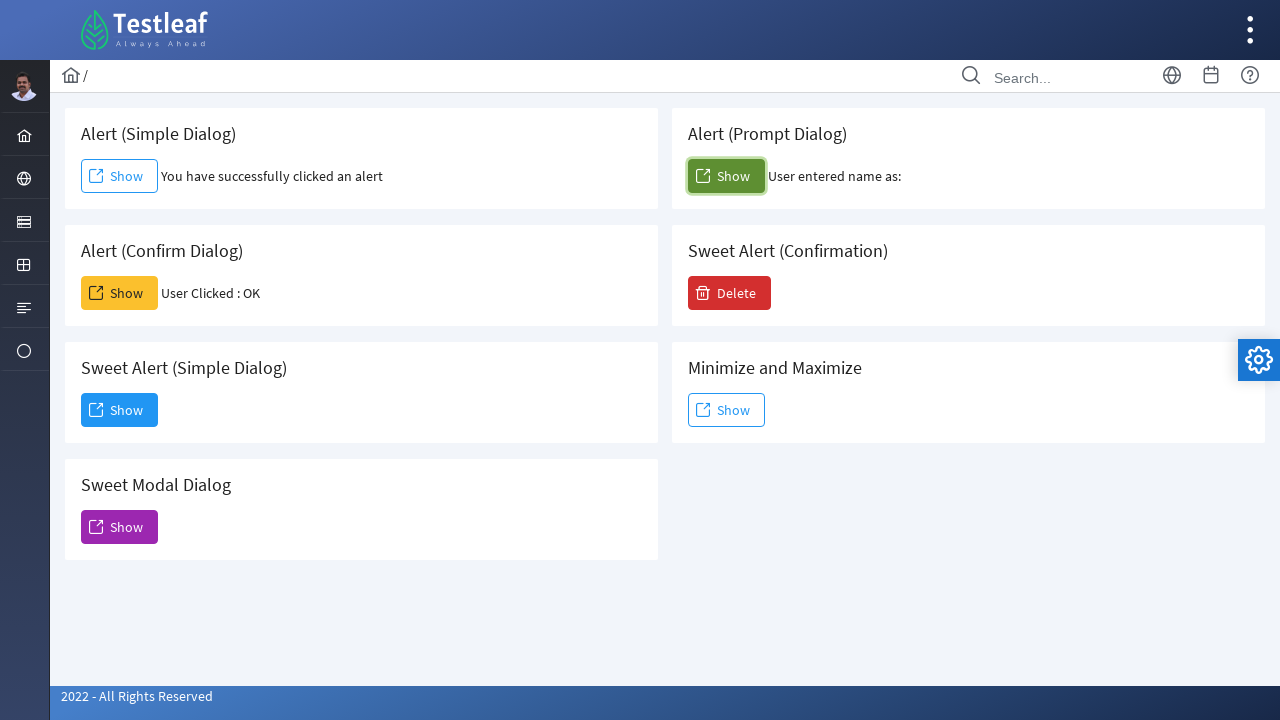

Clicked sweet alert confirmation button at (730, 293) on #j_idt88\:j_idt106
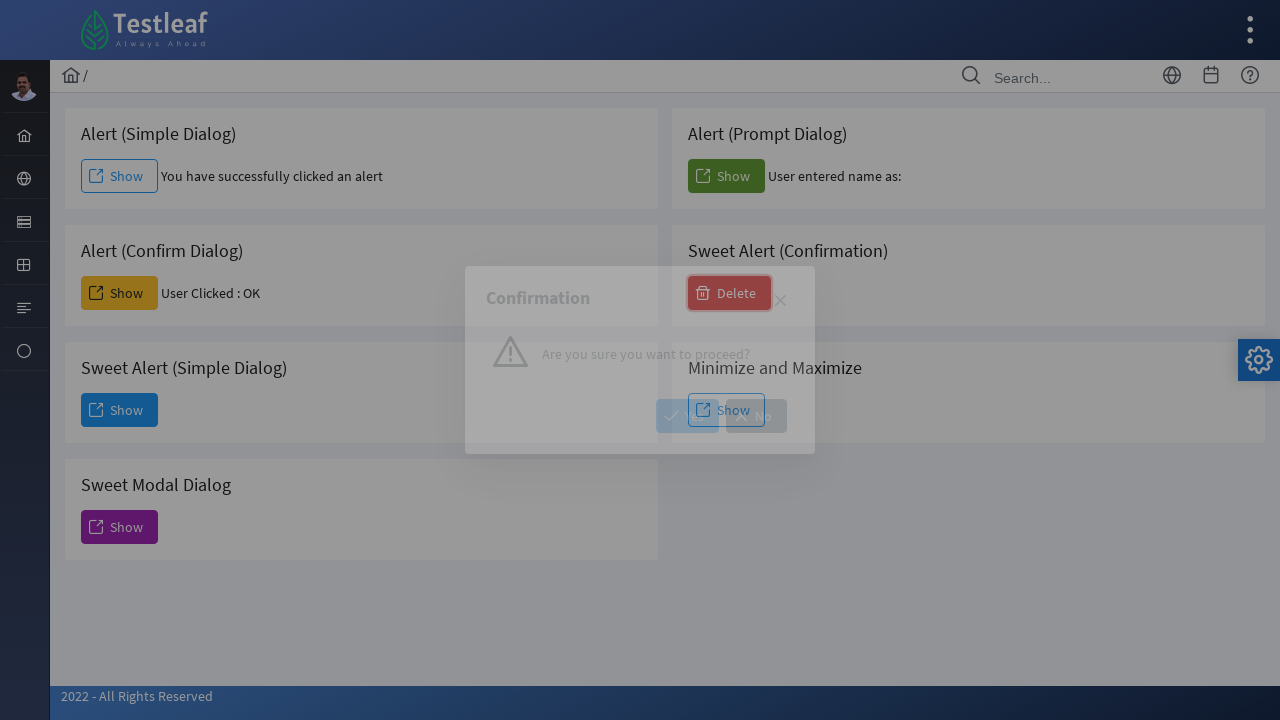

Waited 1000ms for sweet alert confirmation to appear
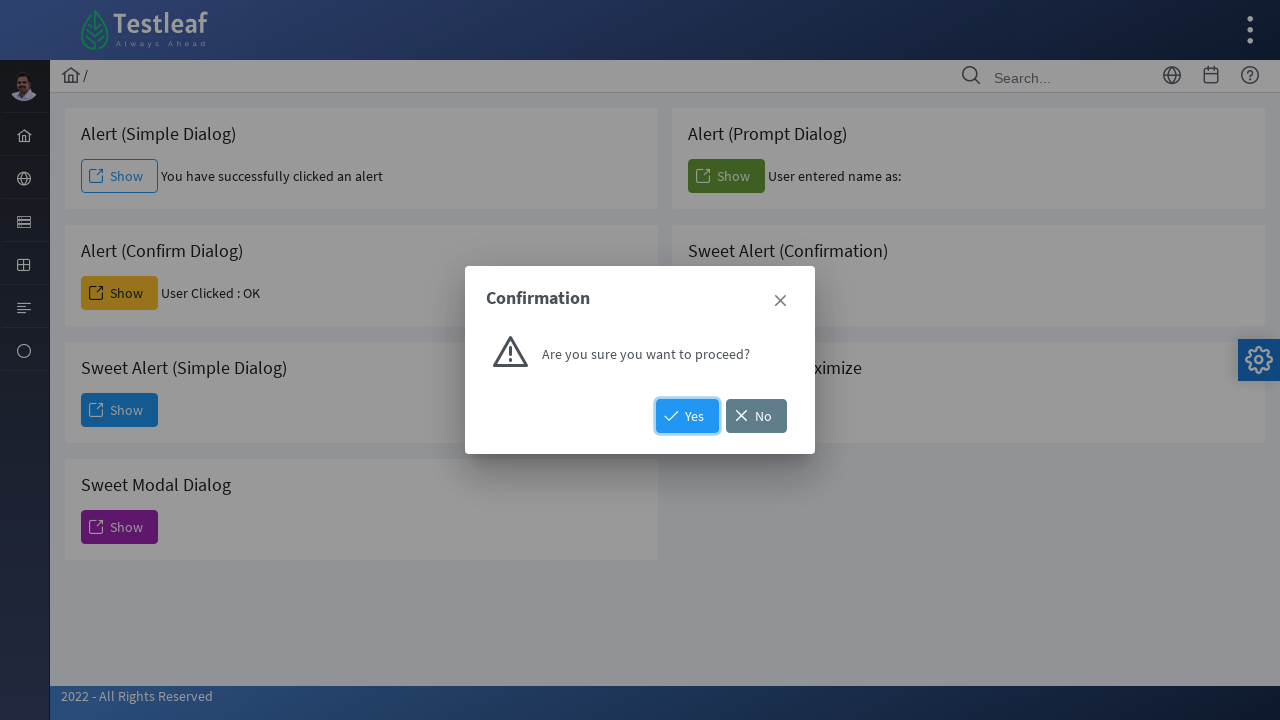

Clicked confirmation button in sweet alert at (688, 416) on #j_idt88\:j_idt108
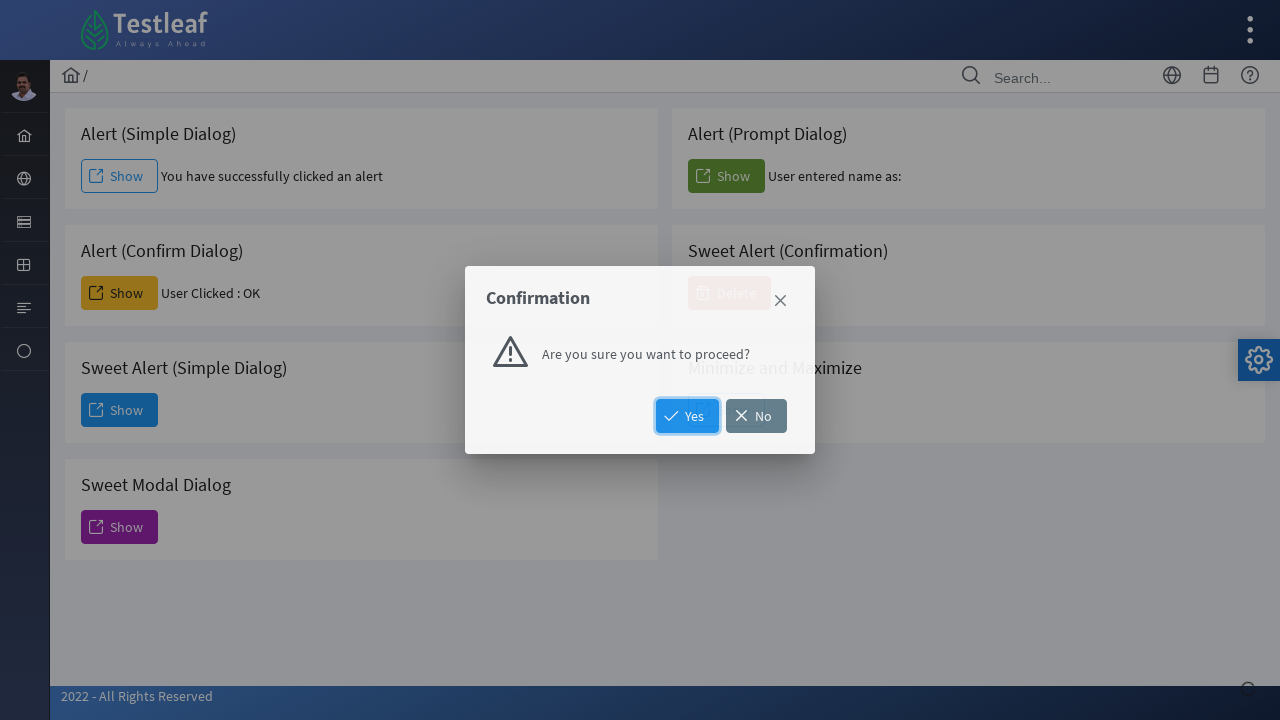

Waited 500ms after confirming sweet alert
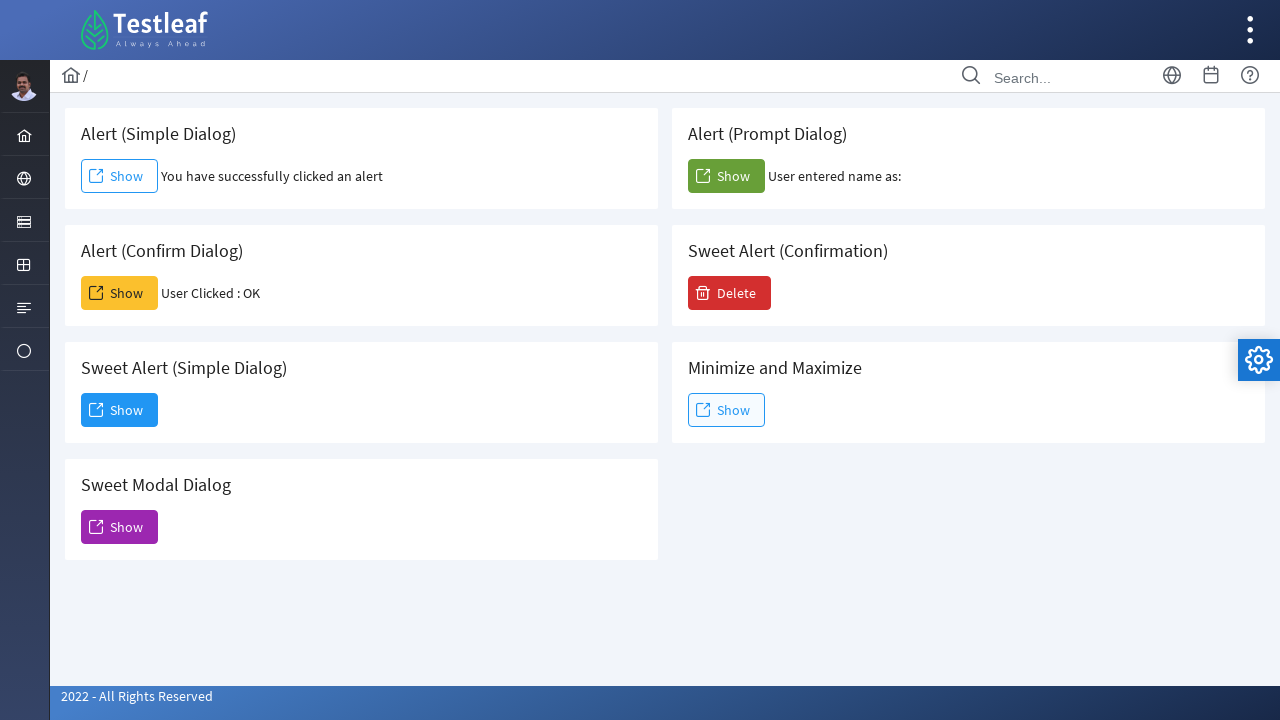

Clicked minimize/maximize dialog button at (726, 410) on #j_idt88\:j_idt111
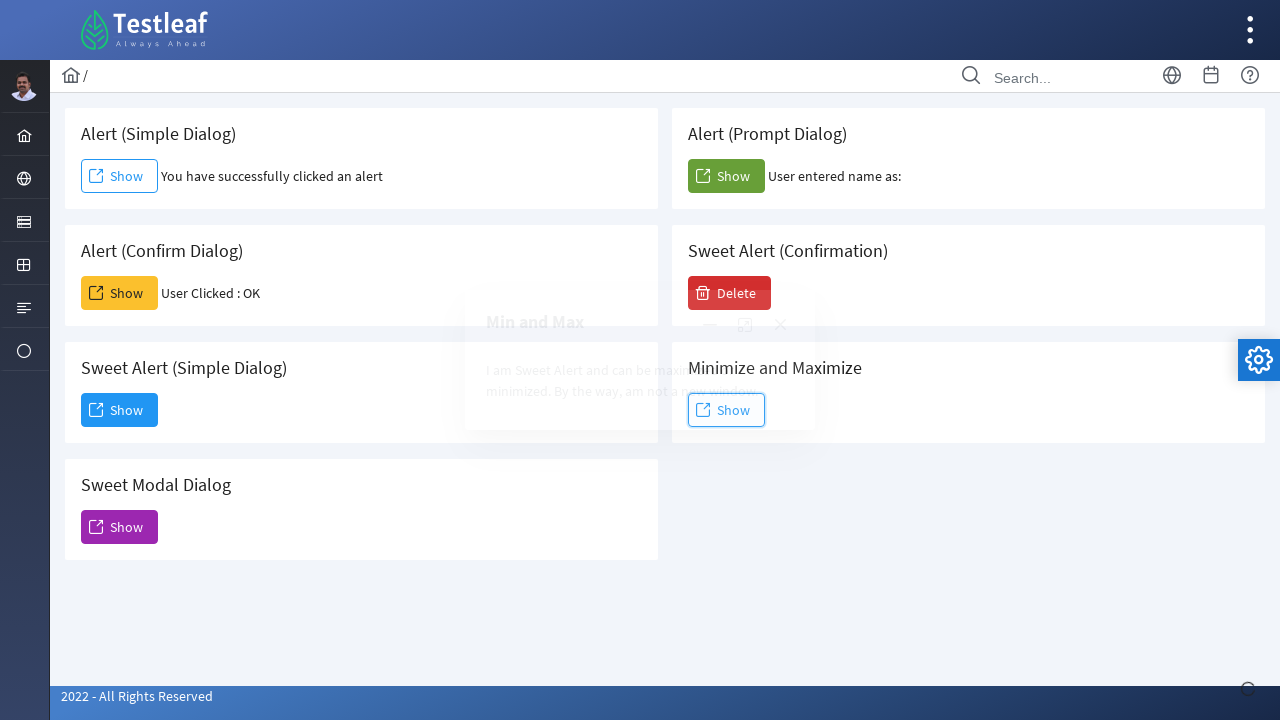

Waited 1000ms for minimize/maximize dialog to appear
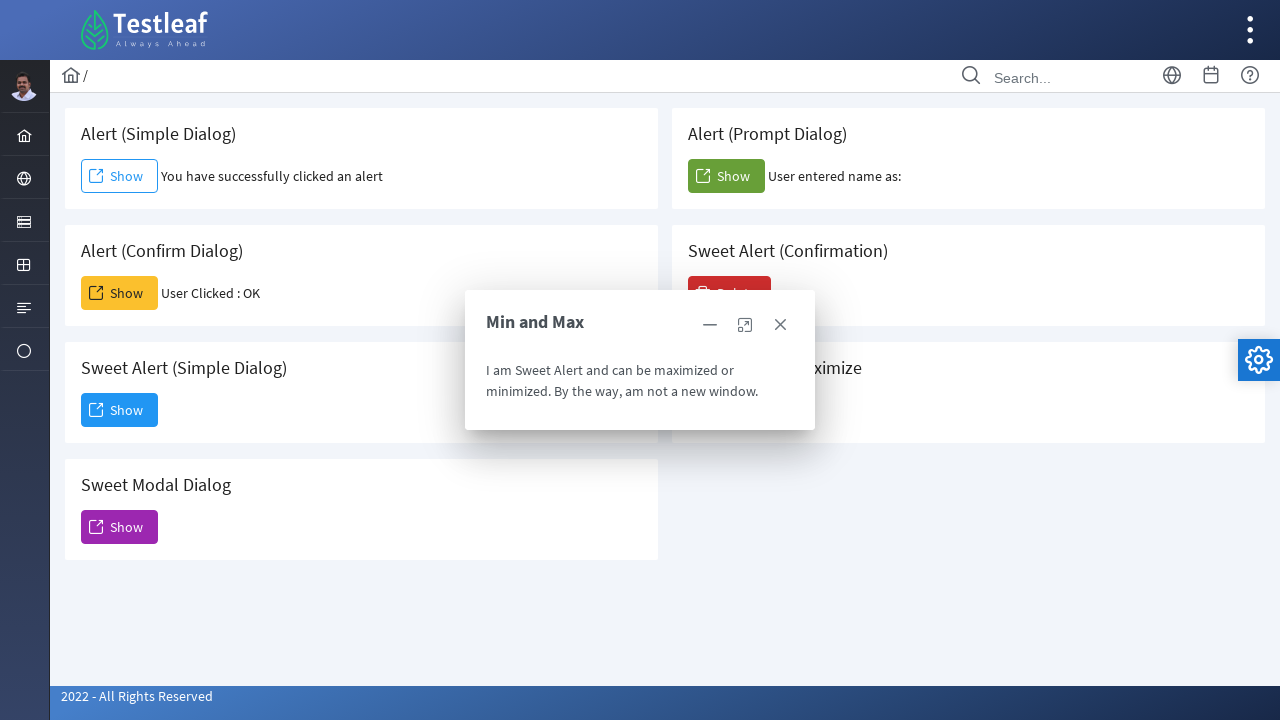

Closed minimize/maximize dialog at (745, 325) on xpath=/html/body/div[1]/div[5]/div[2]/form/div/div[2]/div[3]/div/div[1]/a[2]/spa
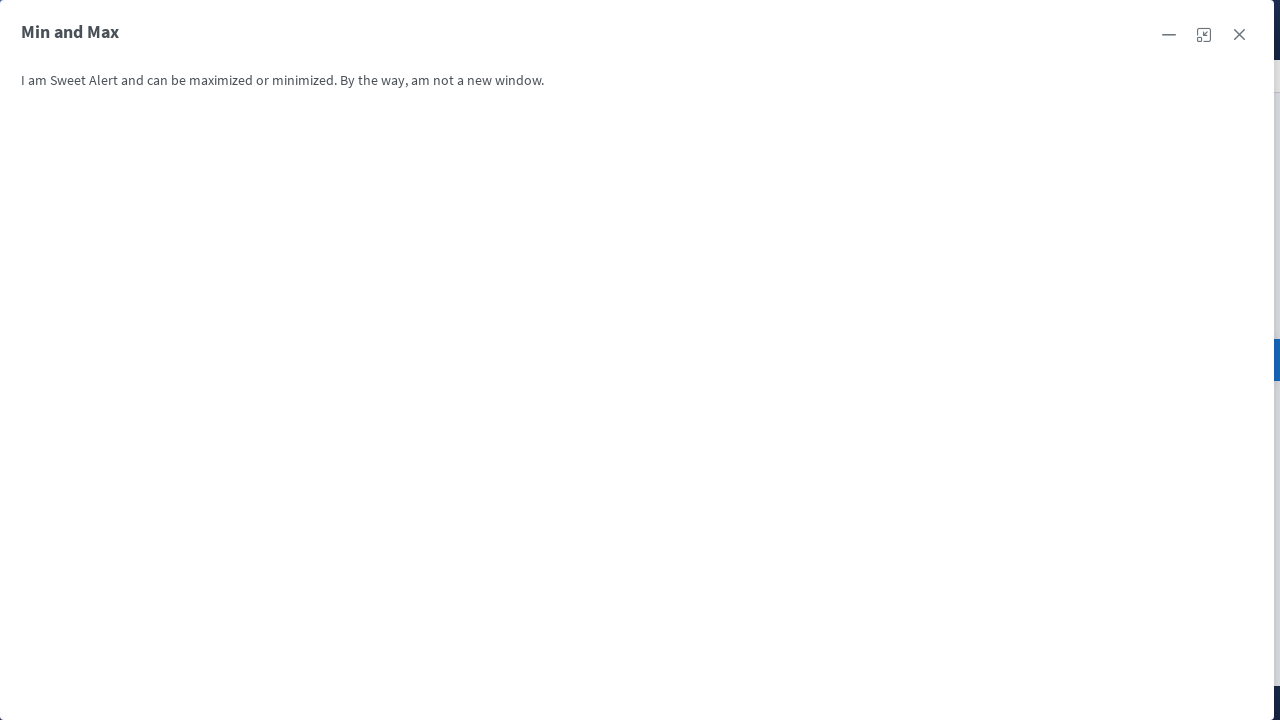

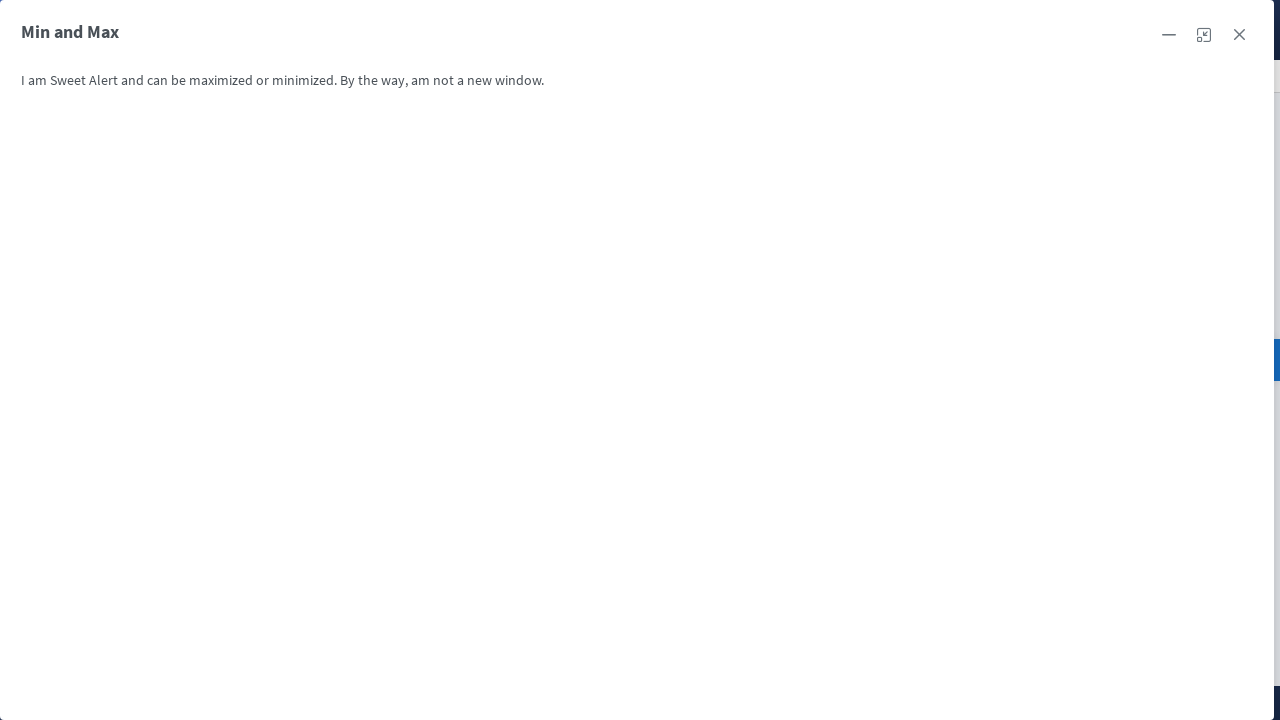